Tests A/B test opt-out by adding an opt-out cookie before visiting the split testing page, then verifying the page shows "No A/B Test" heading.

Starting URL: http://the-internet.herokuapp.com

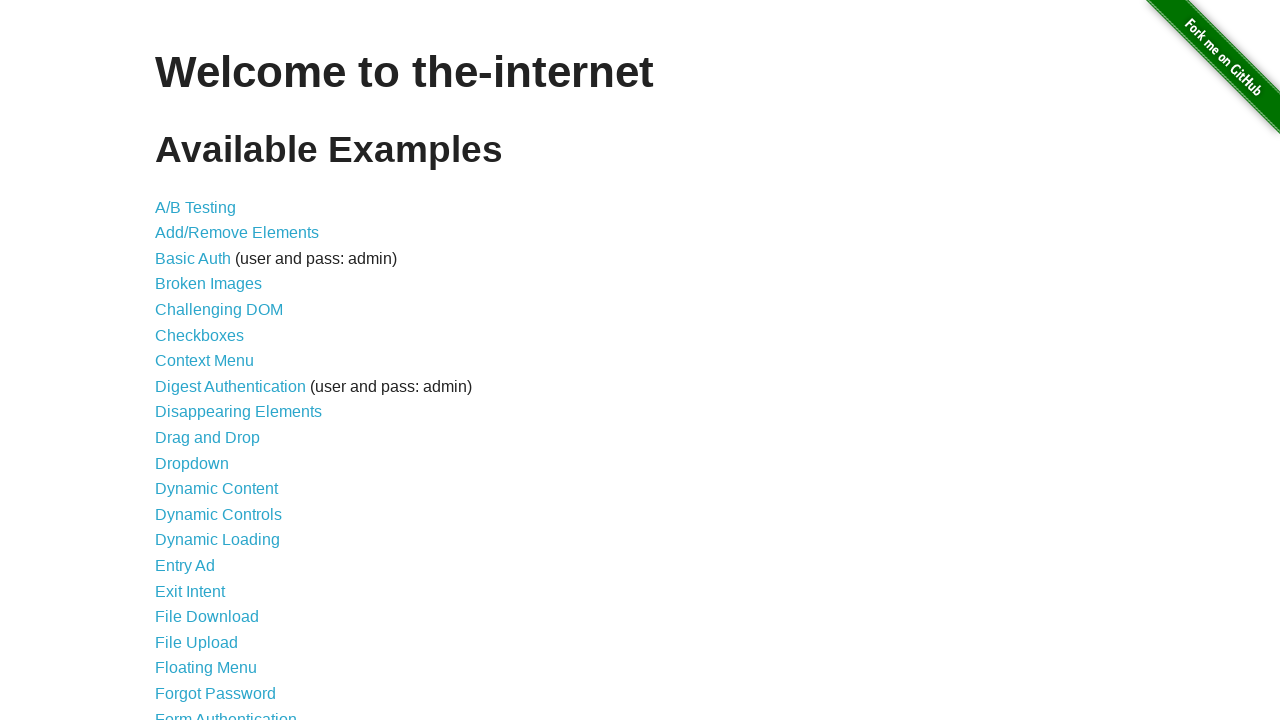

Added optimizelyOptOut cookie with value 'true' to context
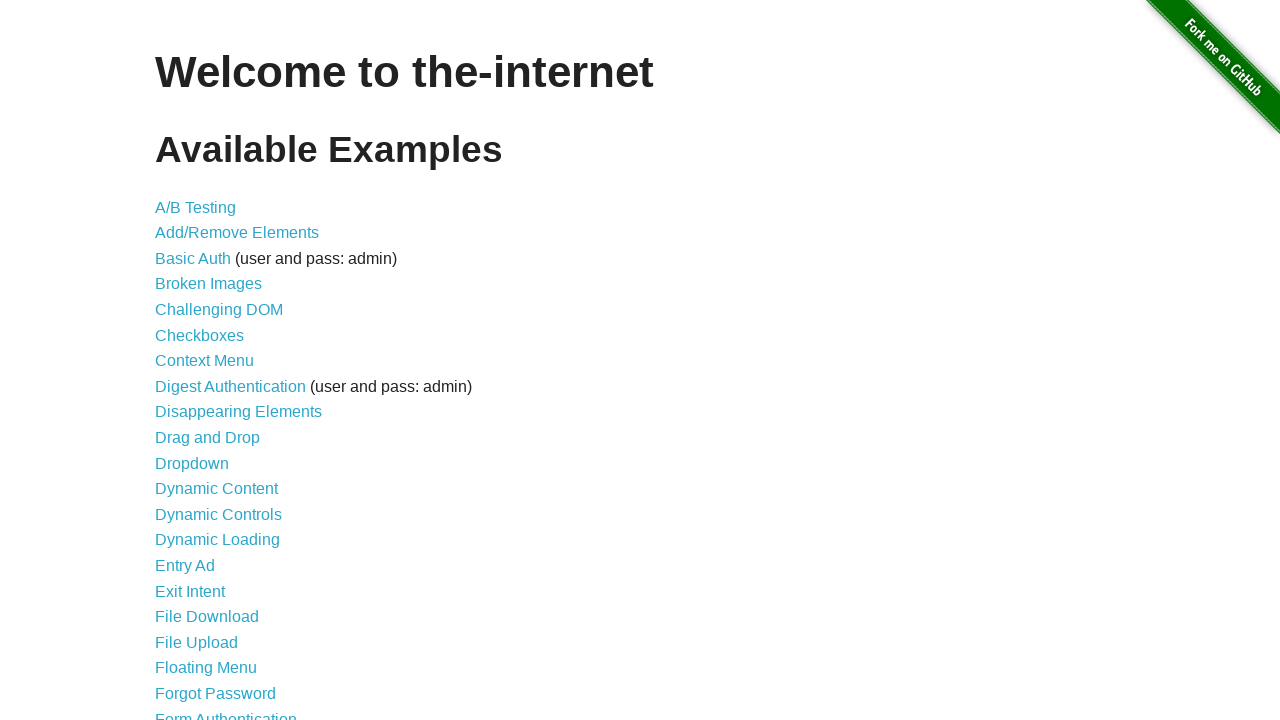

Navigated to A/B test page at http://the-internet.herokuapp.com/abtest
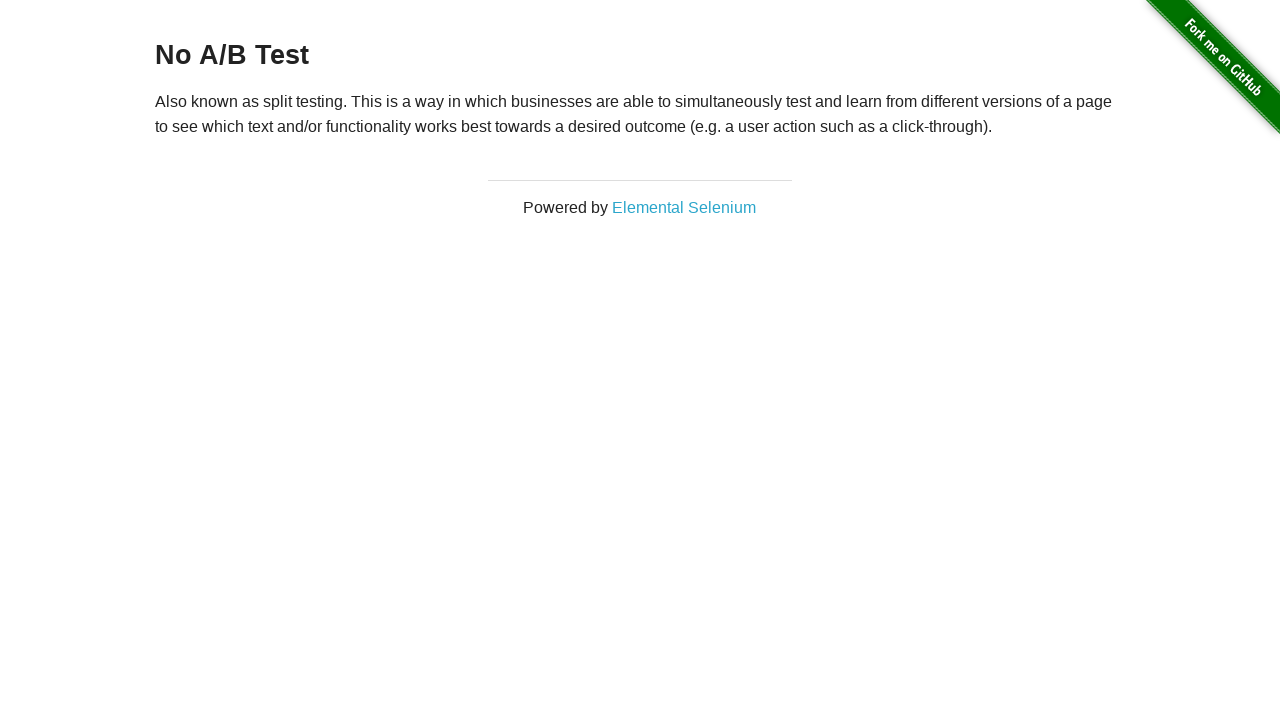

Waited for h3 heading to load
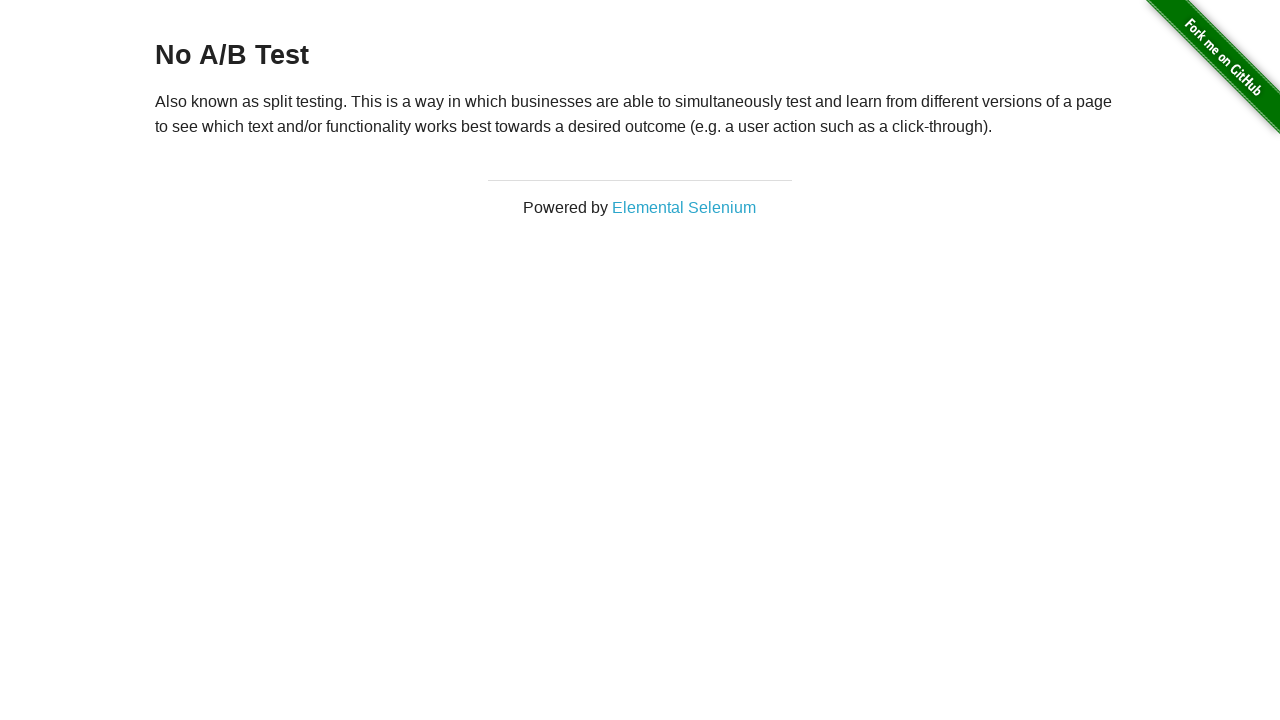

Verified page displays 'No A/B Test' heading, confirming successful opt-out
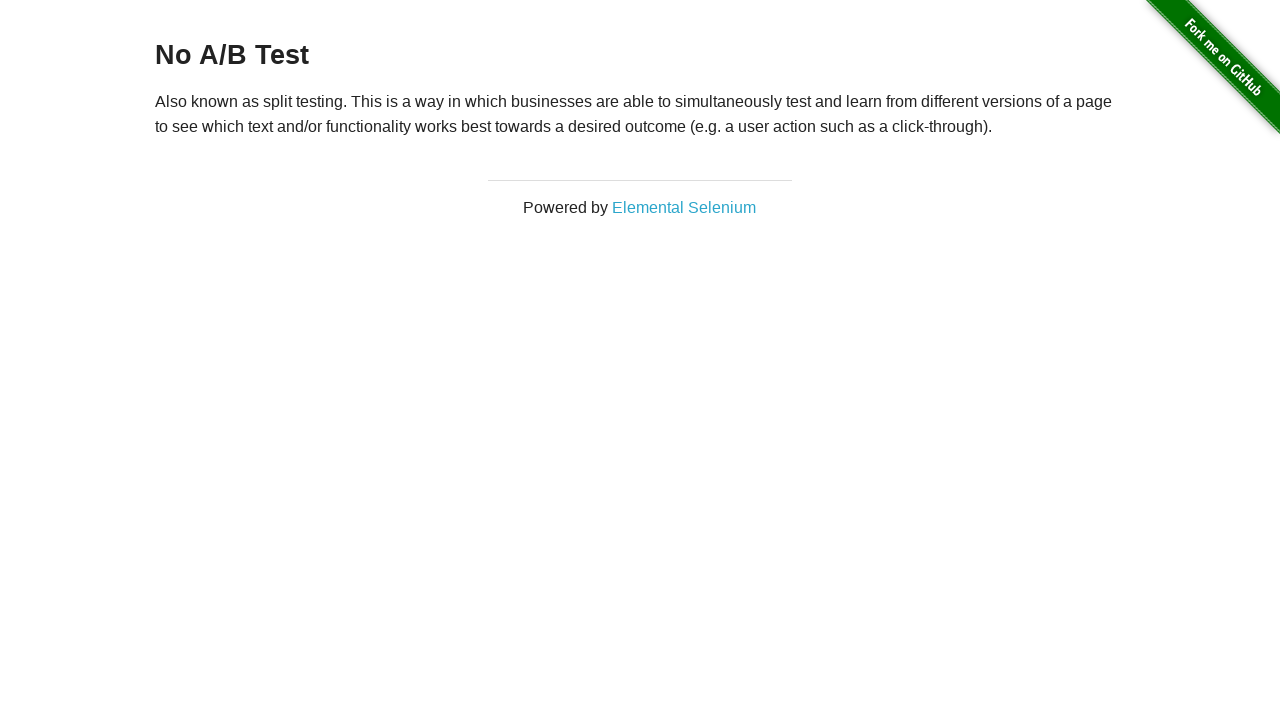

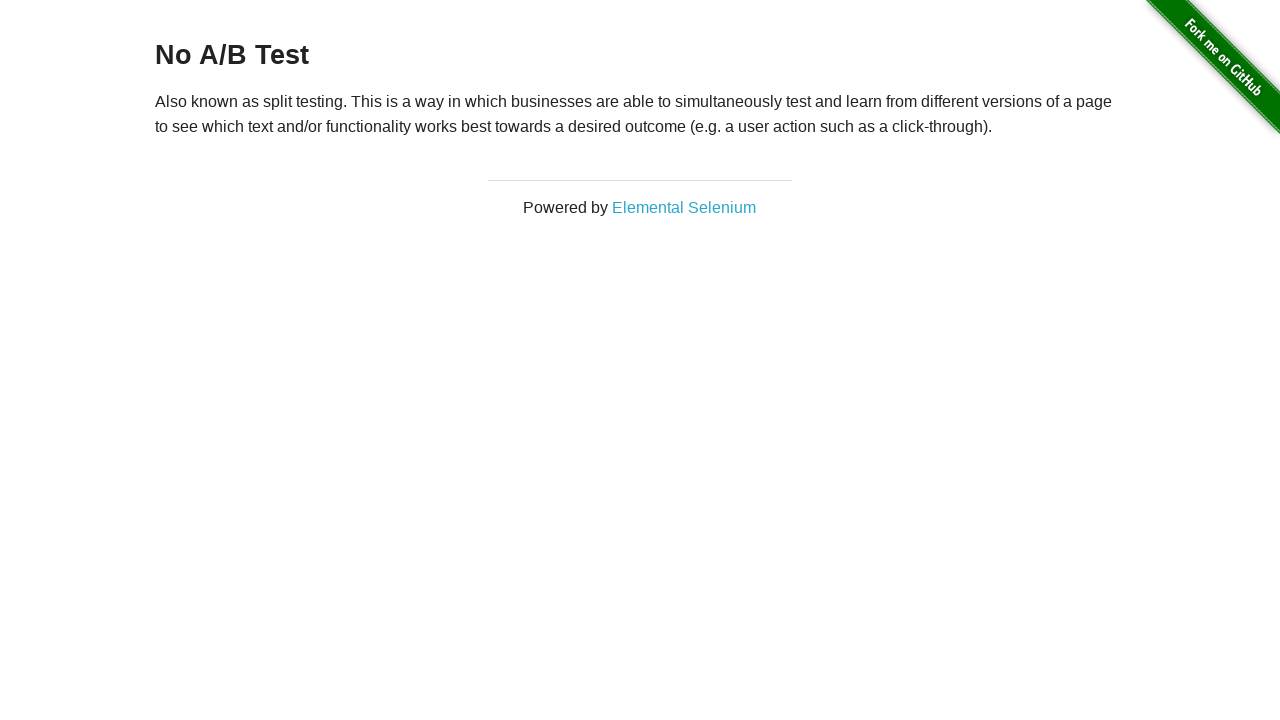